Tests search functionality by entering a product name in the search field and pressing Enter to see search results

Starting URL: https://intershop5.skillbox.ru/

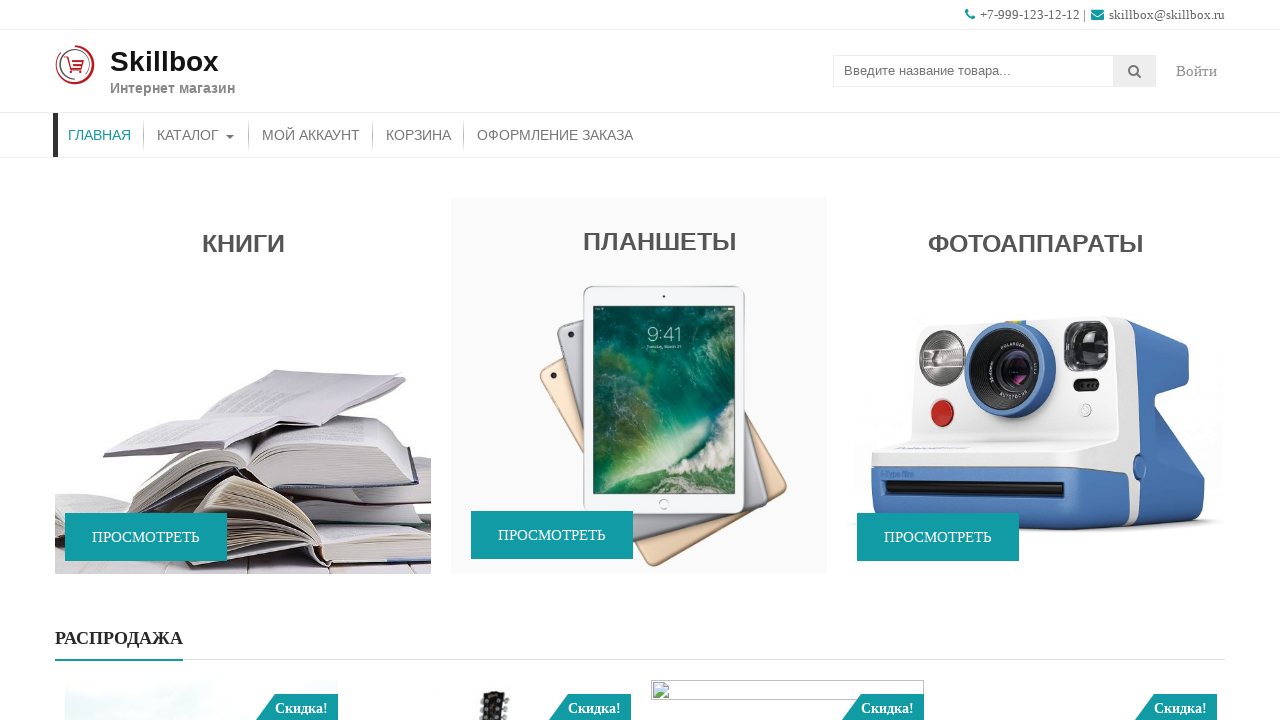

Filled search field with product name 'Книги' on input[placeholder='Введите название товара...']
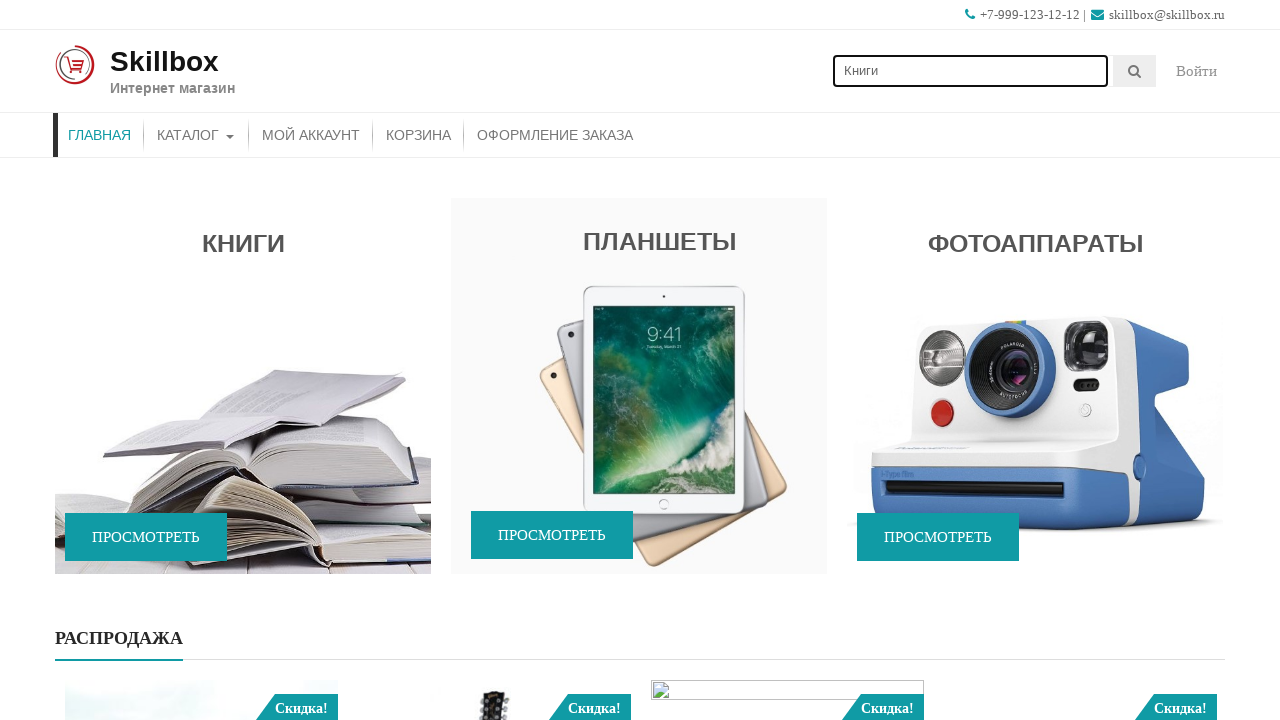

Pressed Enter to initiate search on input[placeholder='Введите название товара...']
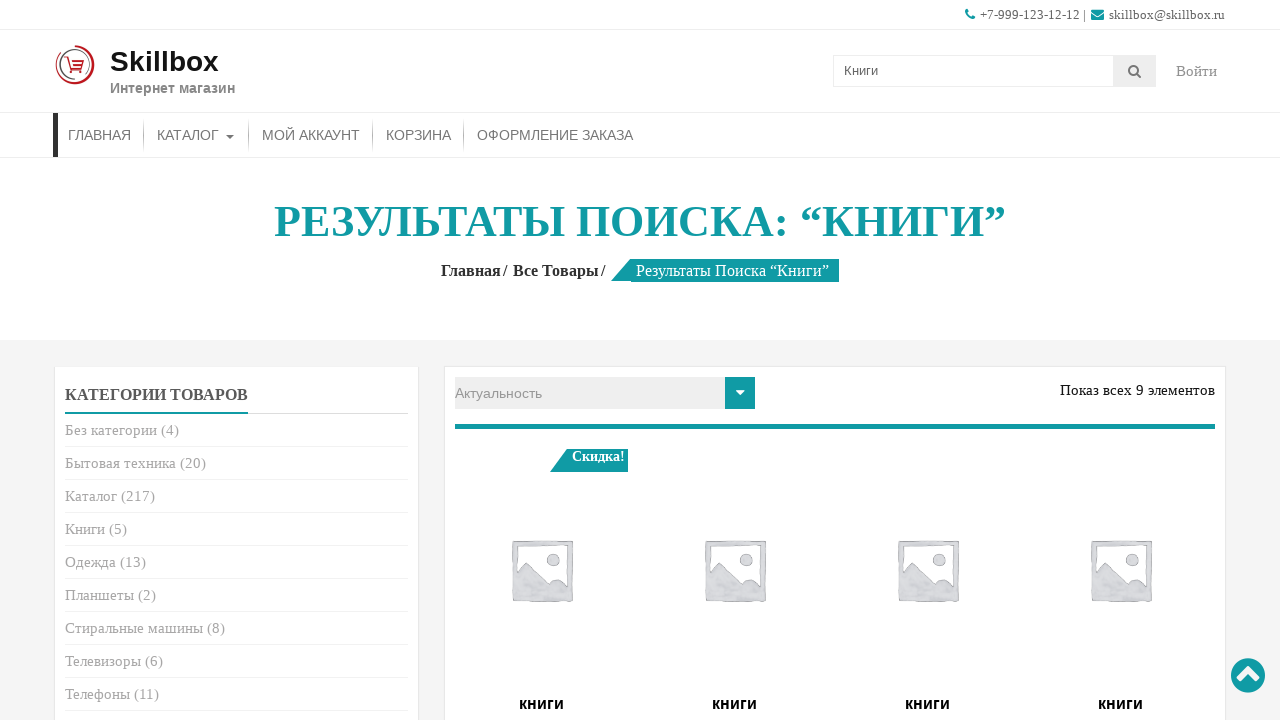

Search results page loaded successfully
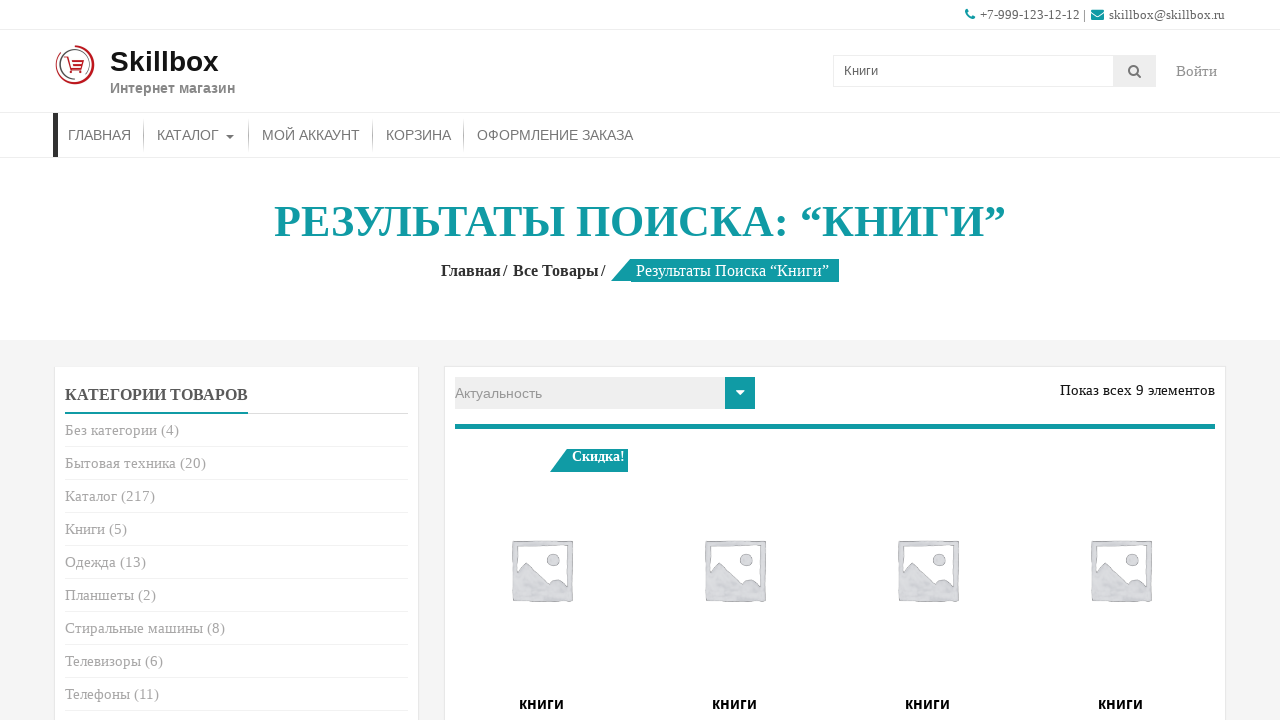

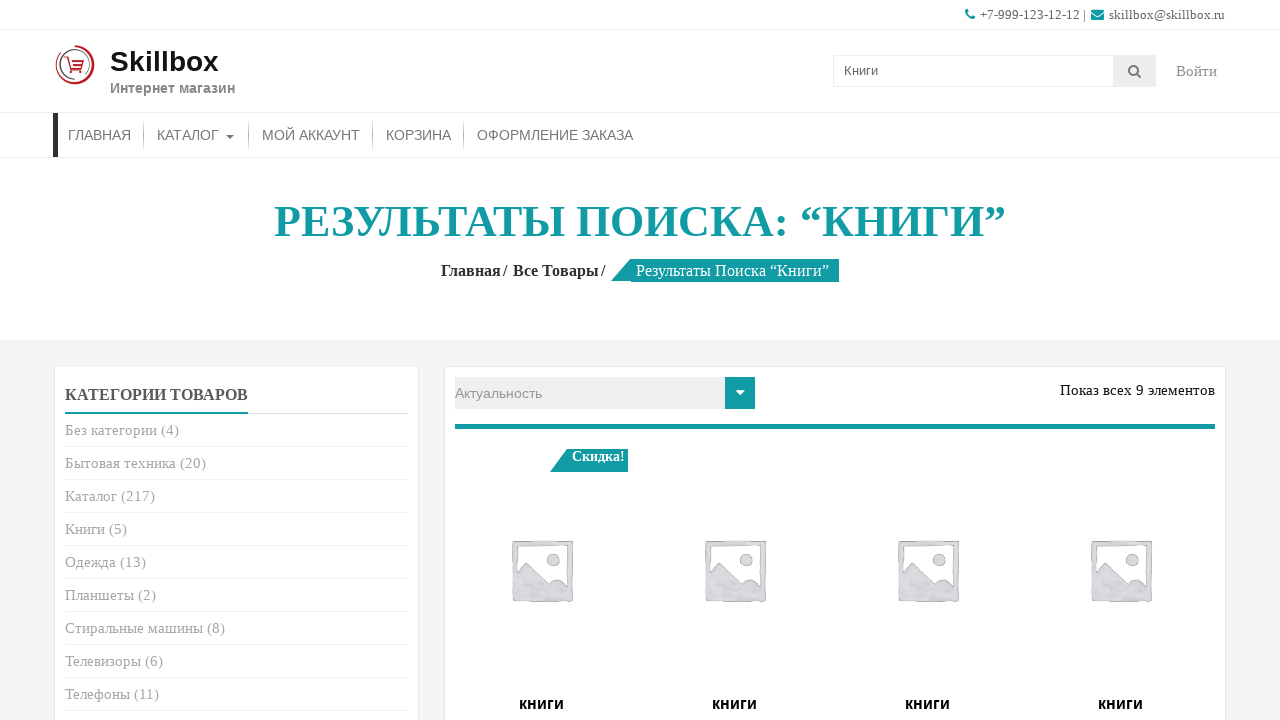